Tests dismissing a JavaScript confirm alert by clicking a button, verifying the alert text, dismissing it, and confirming the cancel result

Starting URL: https://automationfc.github.io/basic-form/index.html

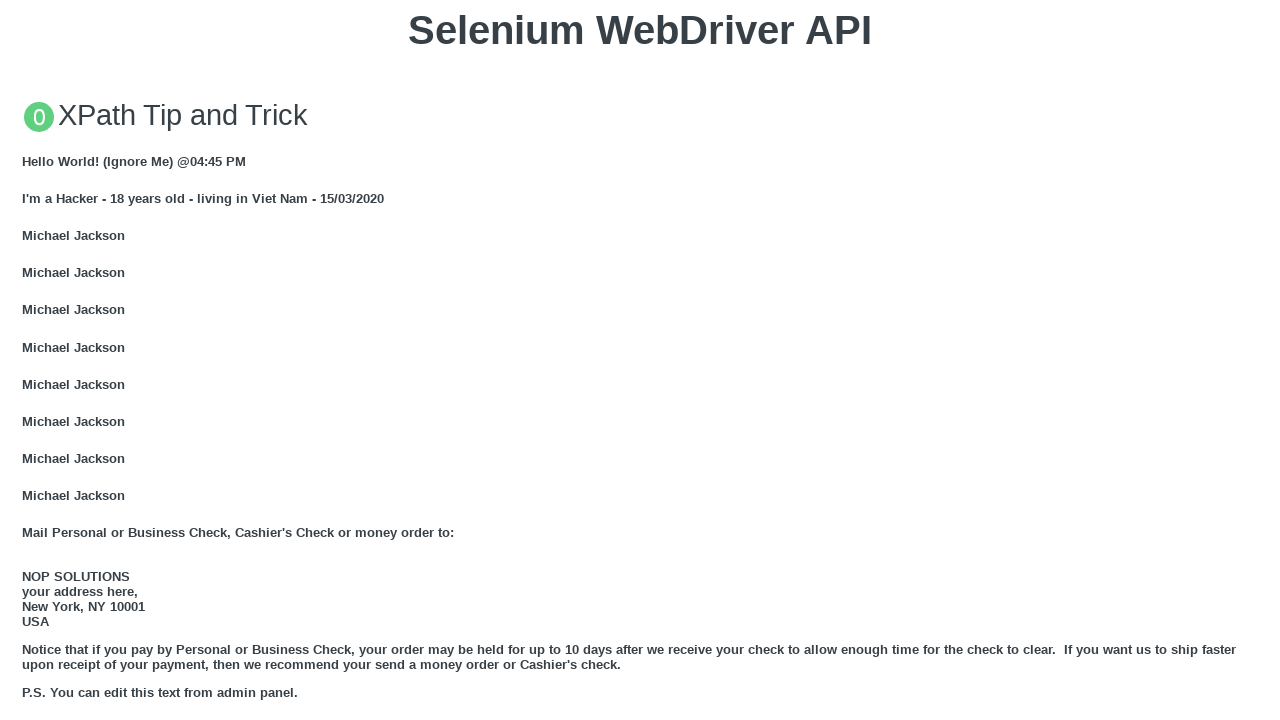

Set up dialog handler to dismiss confirm alert
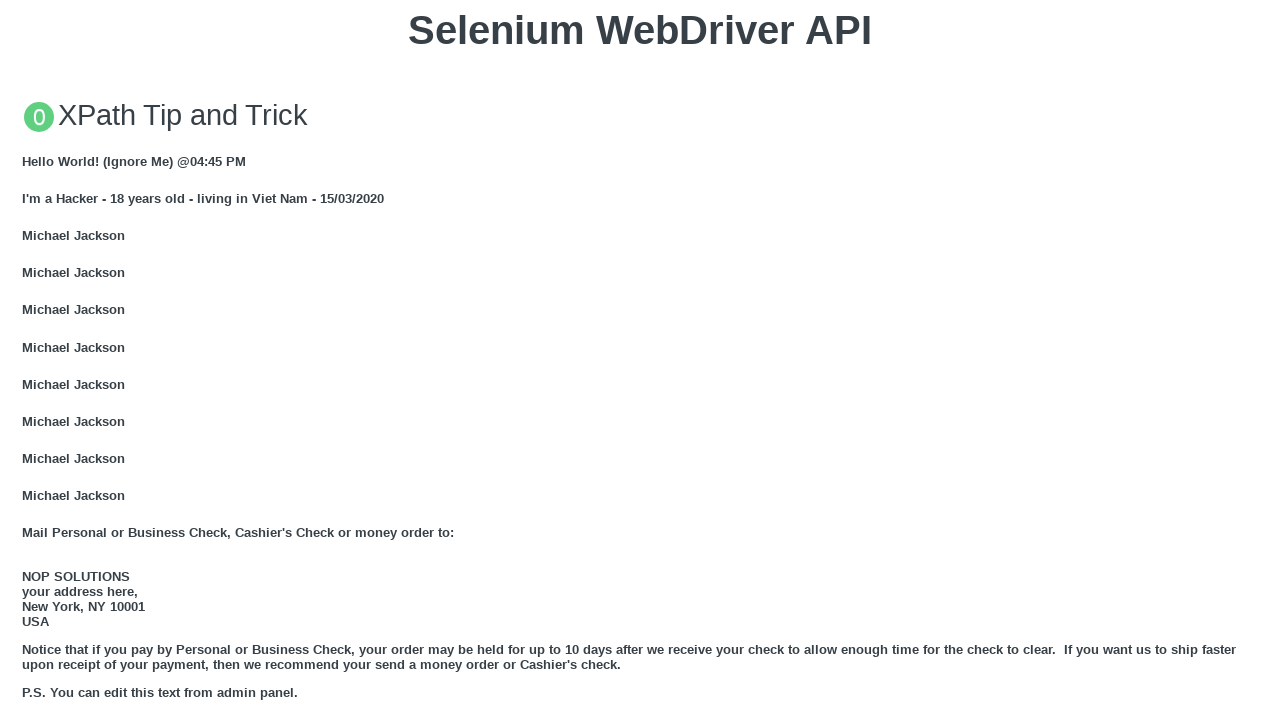

Clicked button to trigger JavaScript confirm alert at (640, 360) on xpath=//button[text()='Click for JS Confirm']
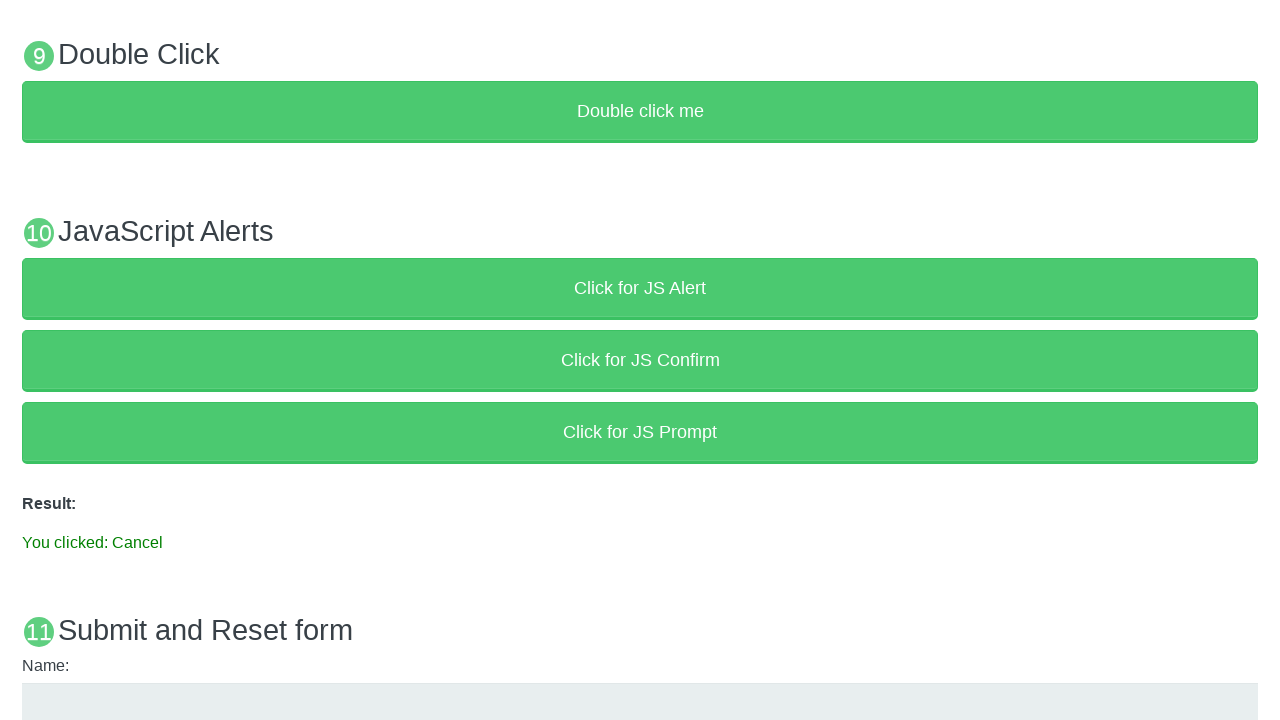

Result element loaded on page
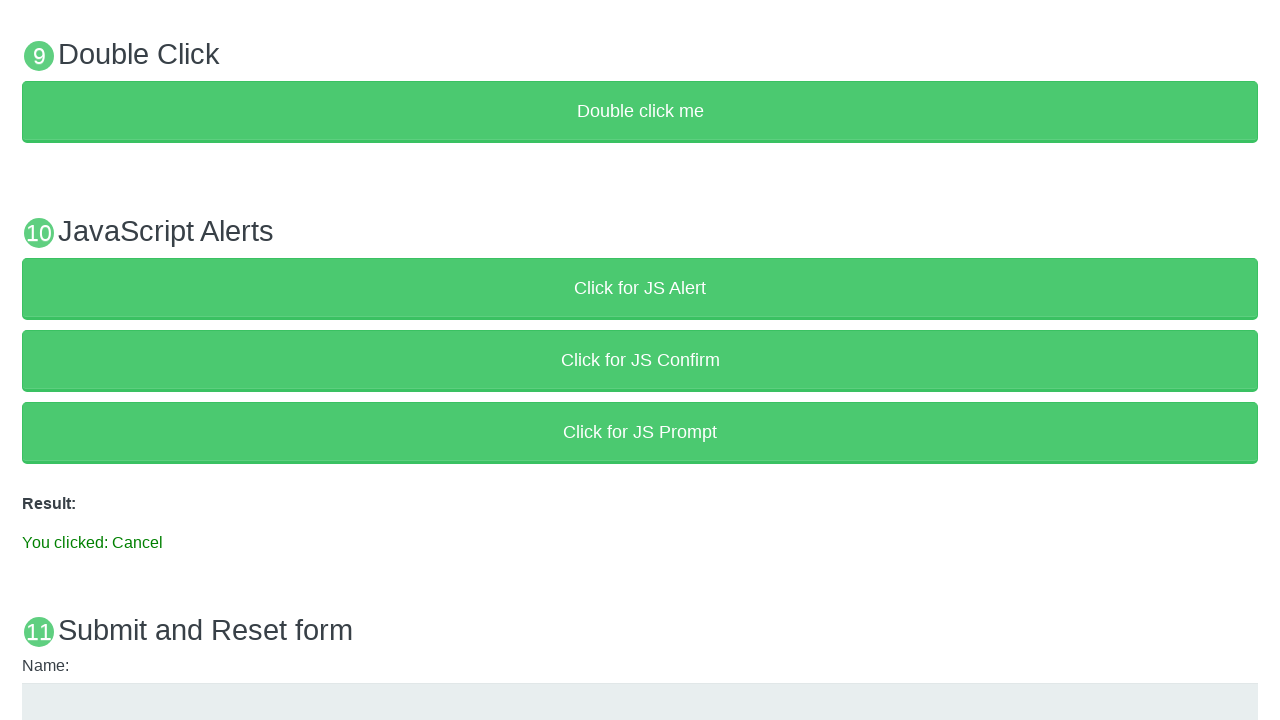

Retrieved result text from page
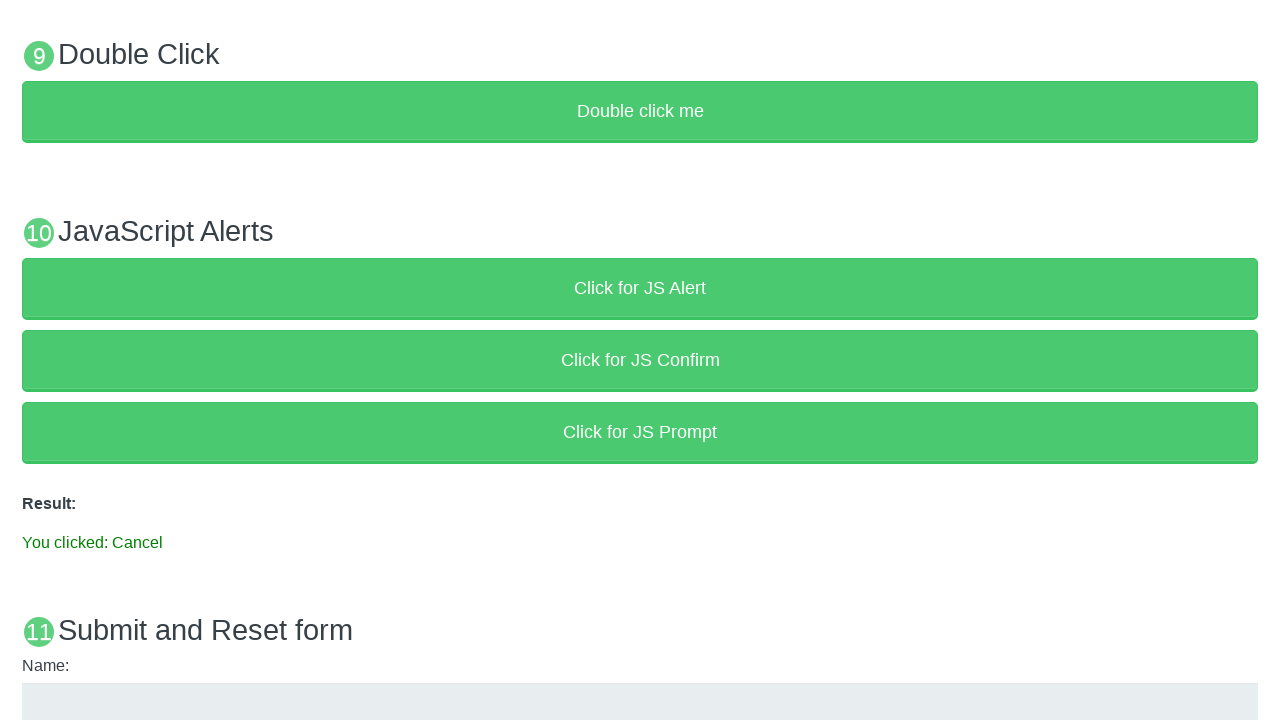

Verified result text is 'You clicked: Cancel' - confirm alert was dismissed successfully
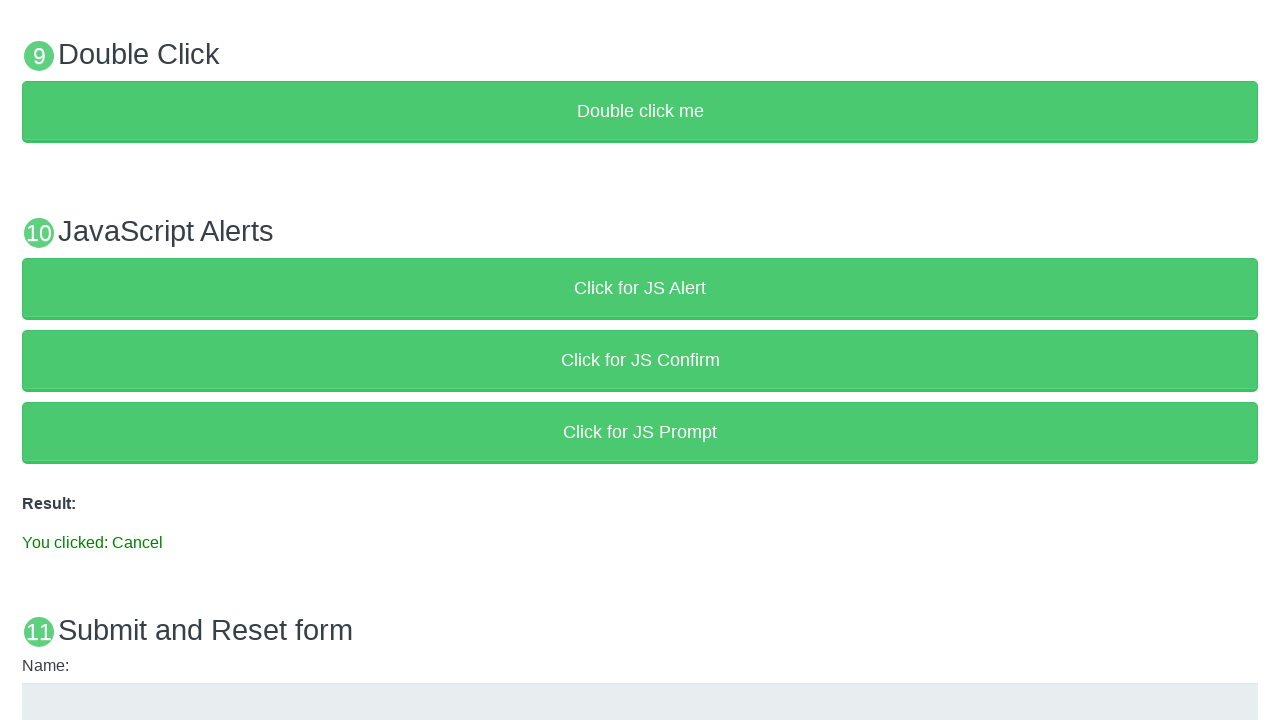

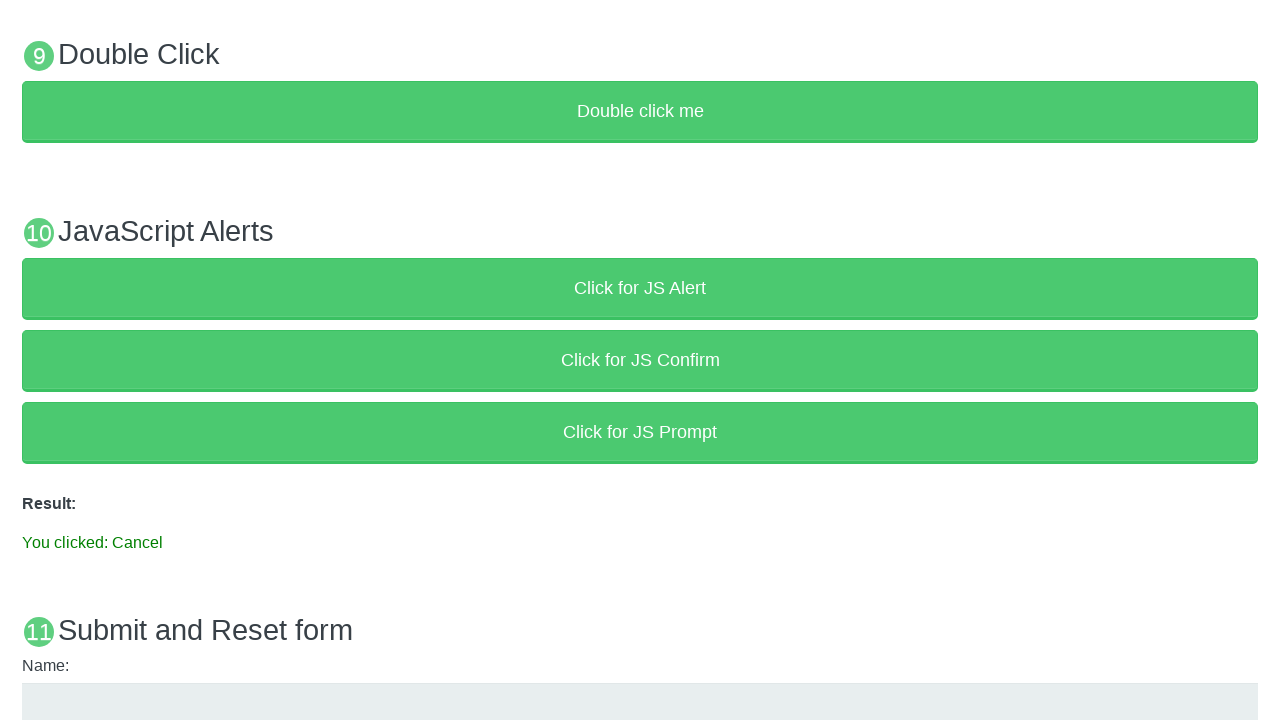